Navigates to a TechRadar Surface Pro 4 review article and scrolls down the page multiple times to simulate reading behavior

Starting URL: http://www.techradar.com/us/reviews/pc-mac/tablets/microsoft-surface-pro-4-1290285/review

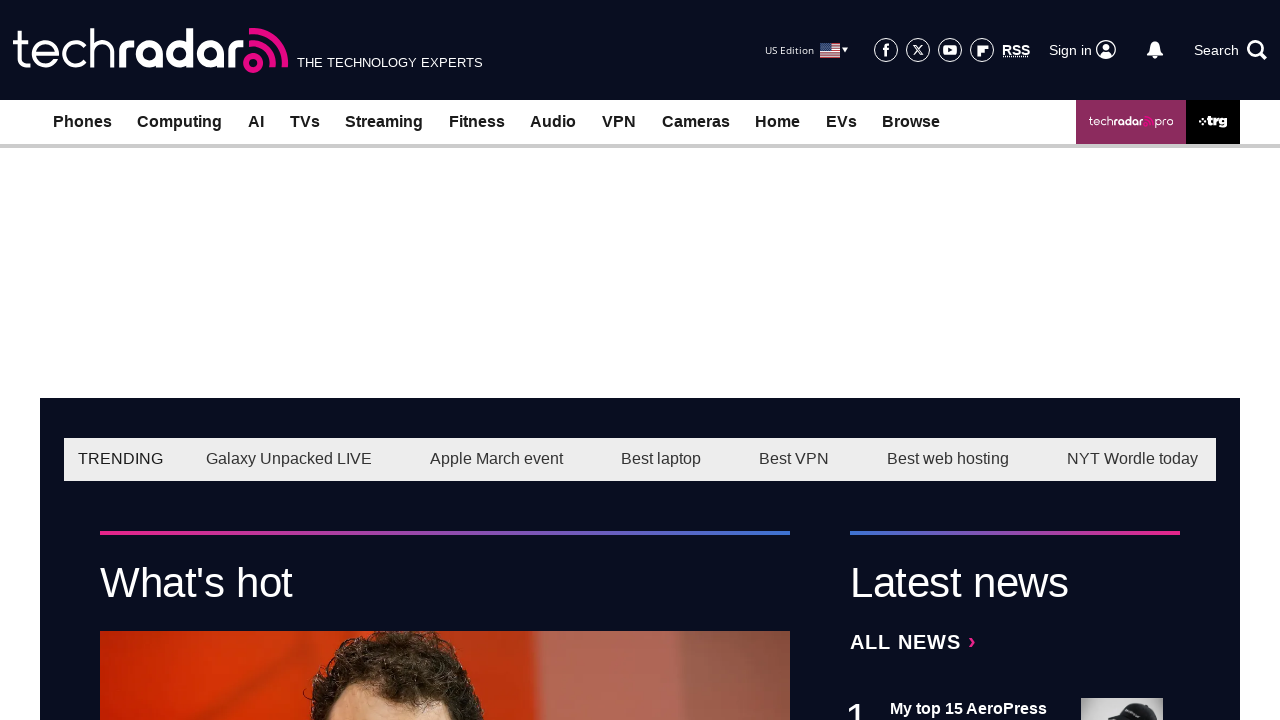

Waited for page to reach domcontentloaded state
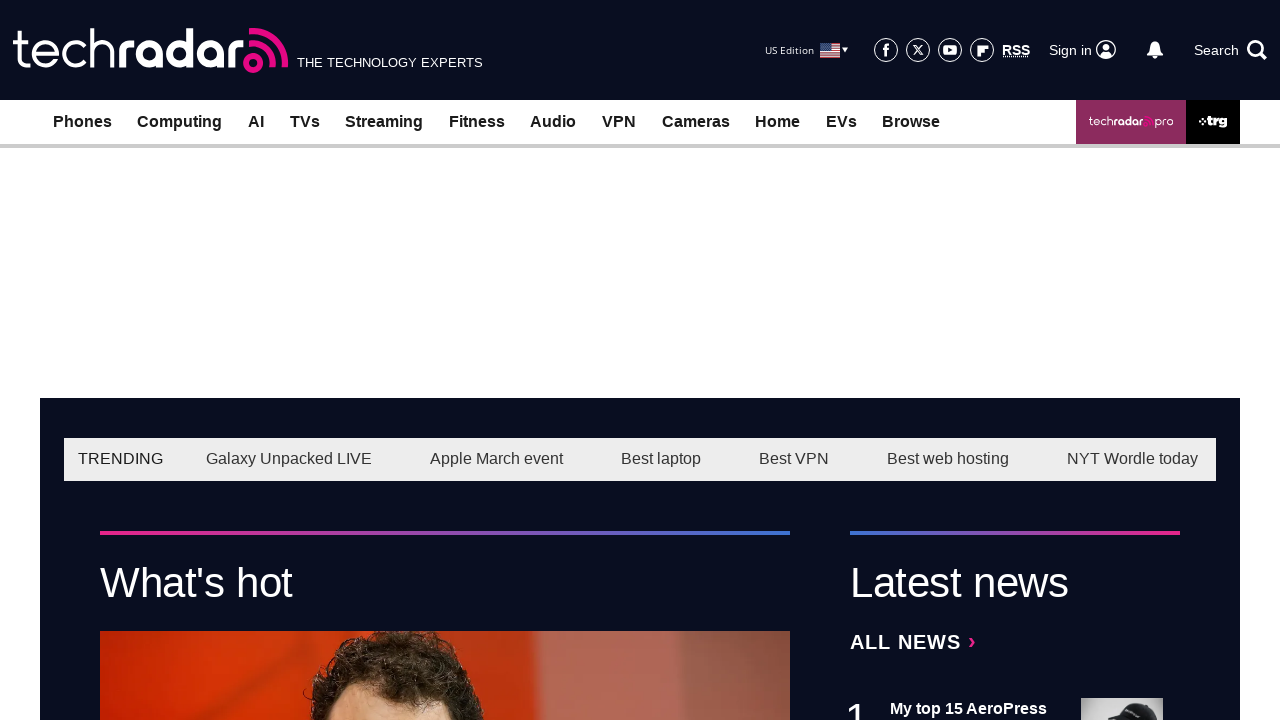

Waited 5 seconds for dynamic content to load
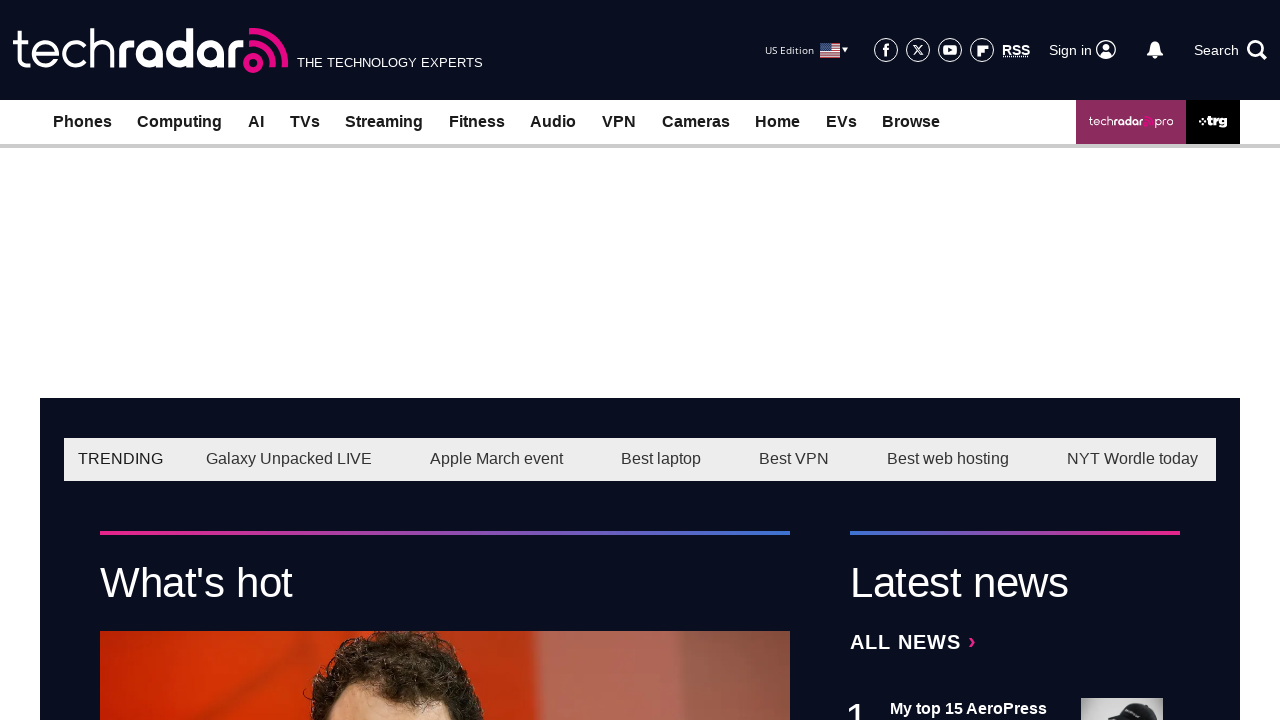

Scrolled down the page (scroll action 1 of 10)
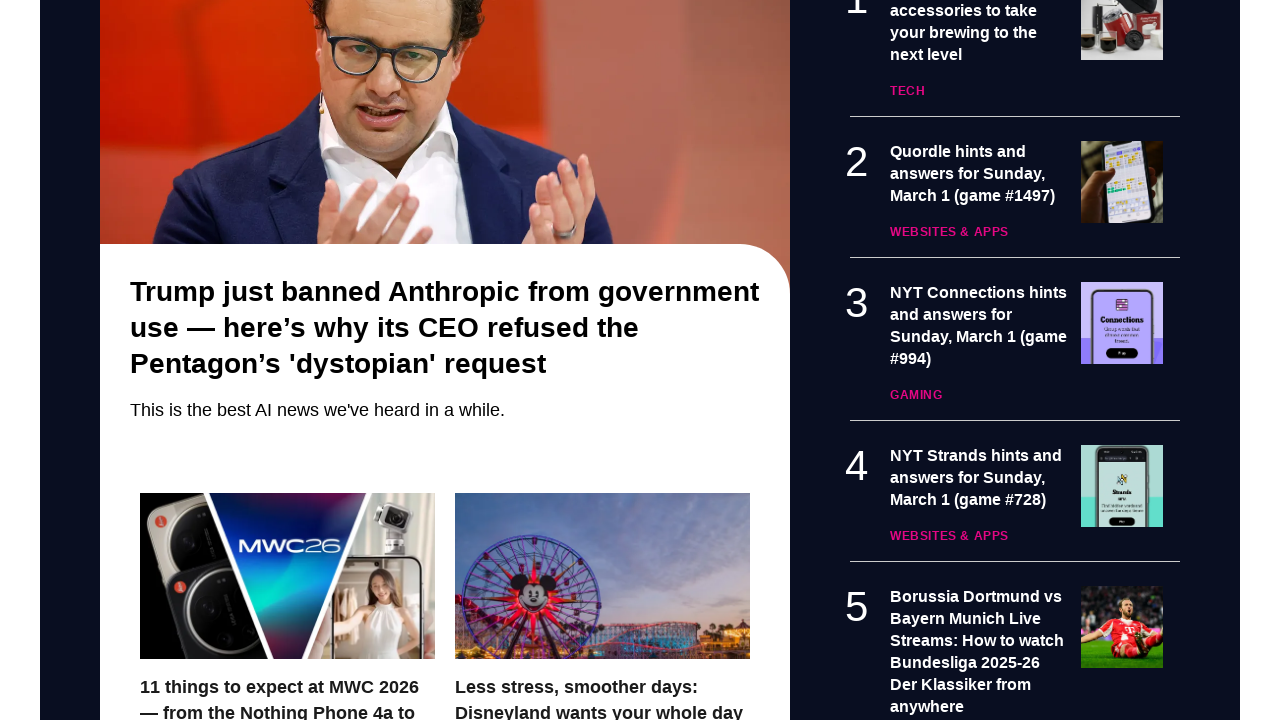

Waited 500ms after scrolling
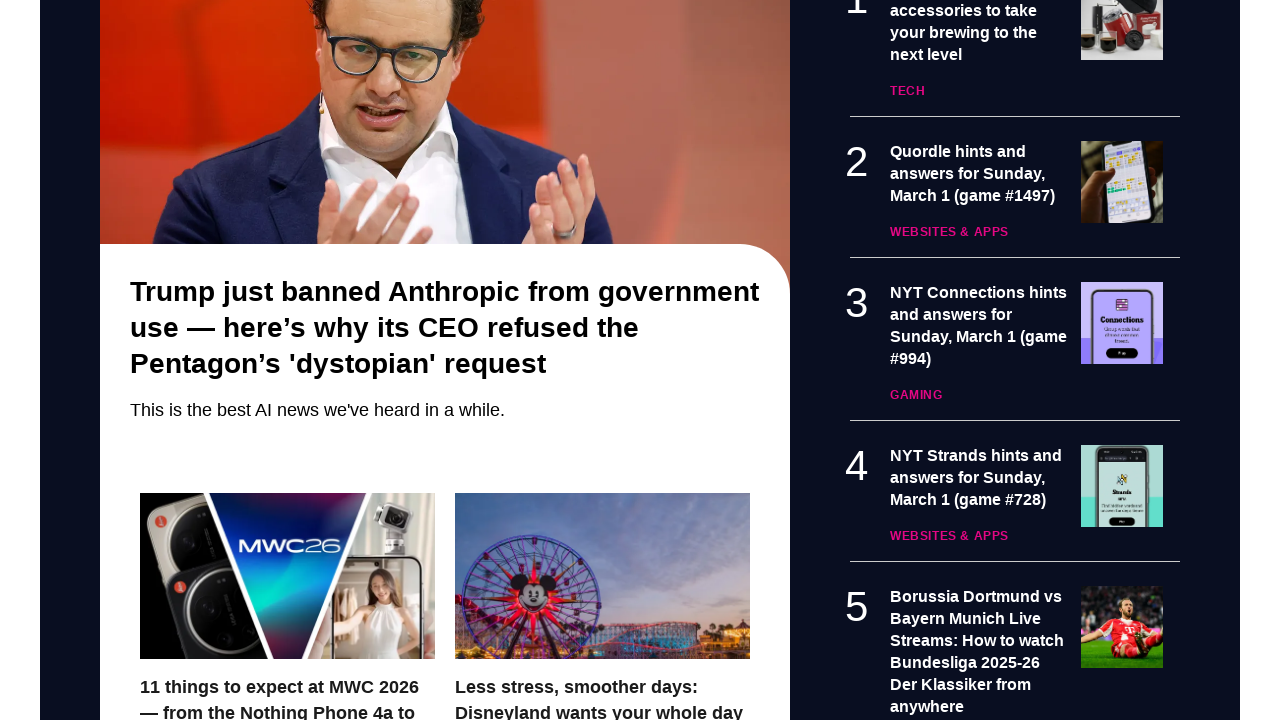

Scrolled down the page (scroll action 2 of 10)
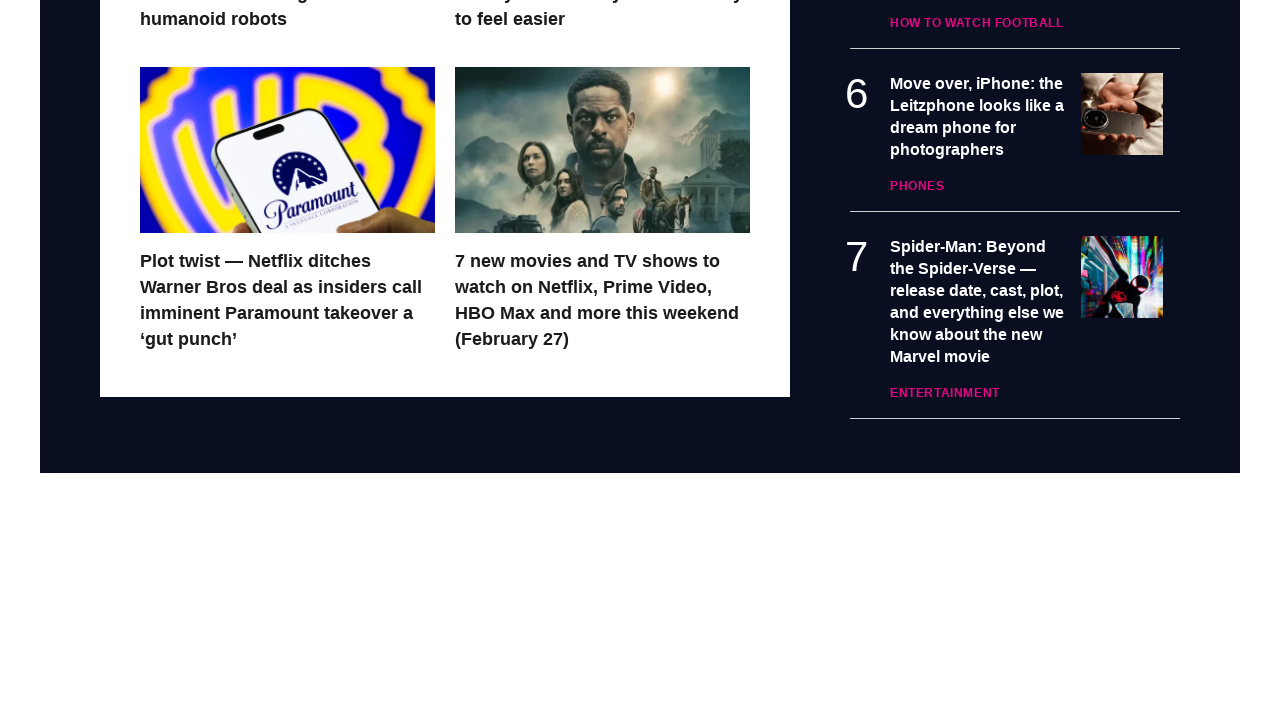

Waited 500ms after scrolling
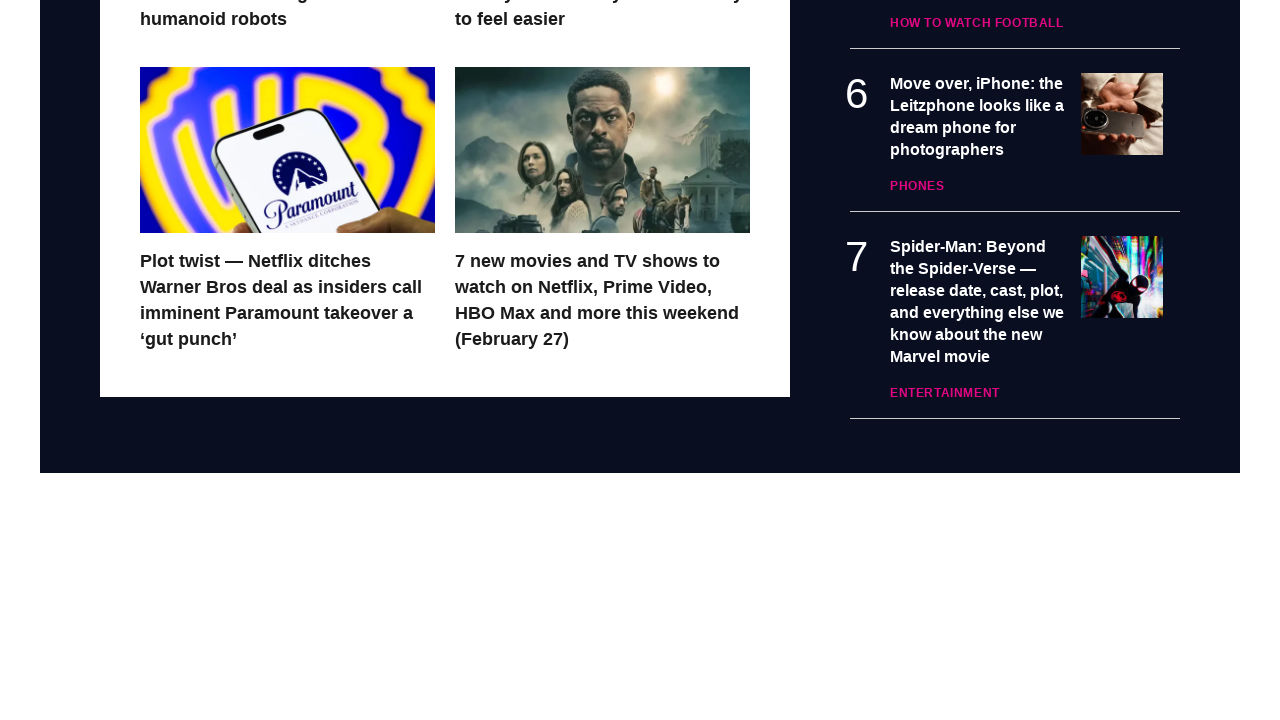

Scrolled down the page (scroll action 3 of 10)
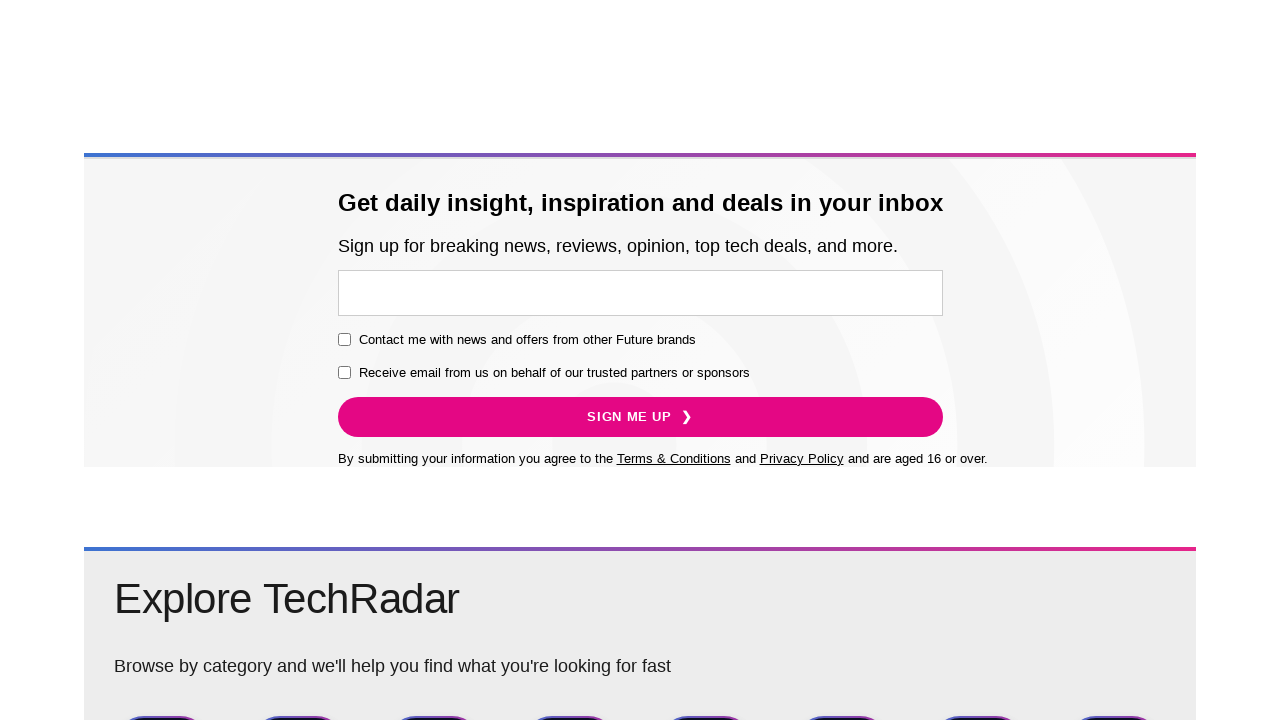

Waited 500ms after scrolling
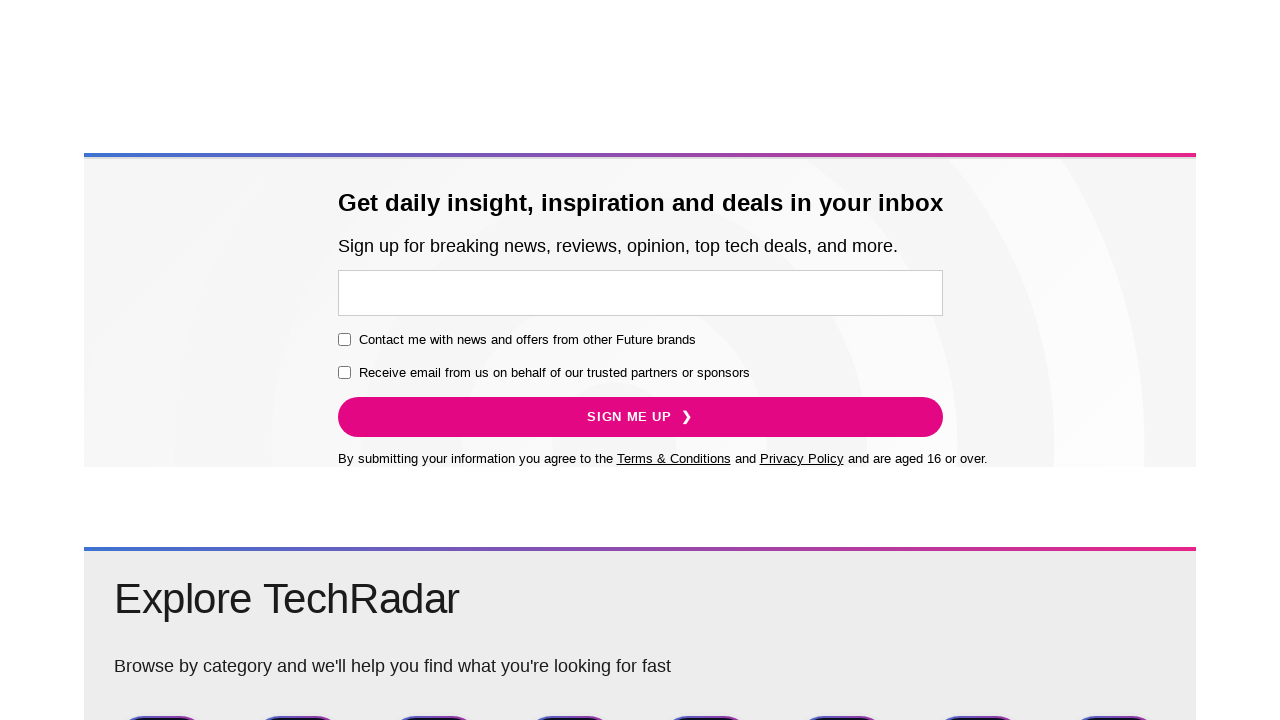

Scrolled down the page (scroll action 4 of 10)
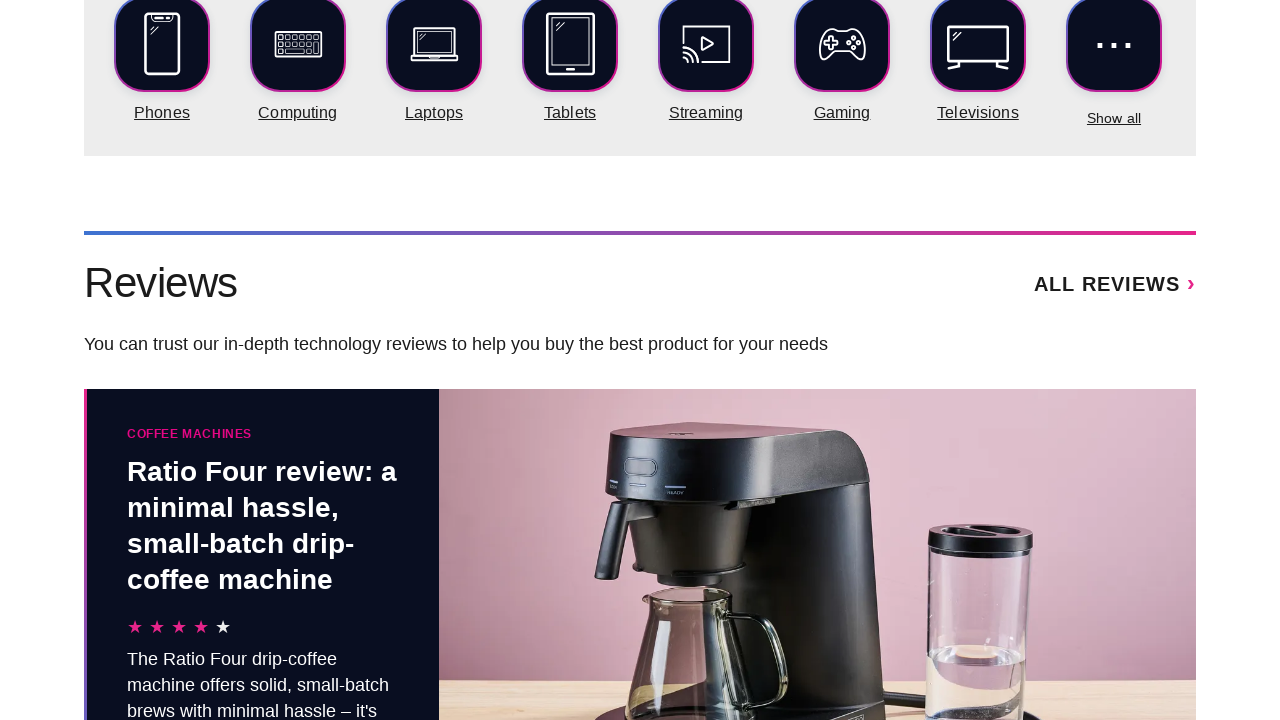

Waited 500ms after scrolling
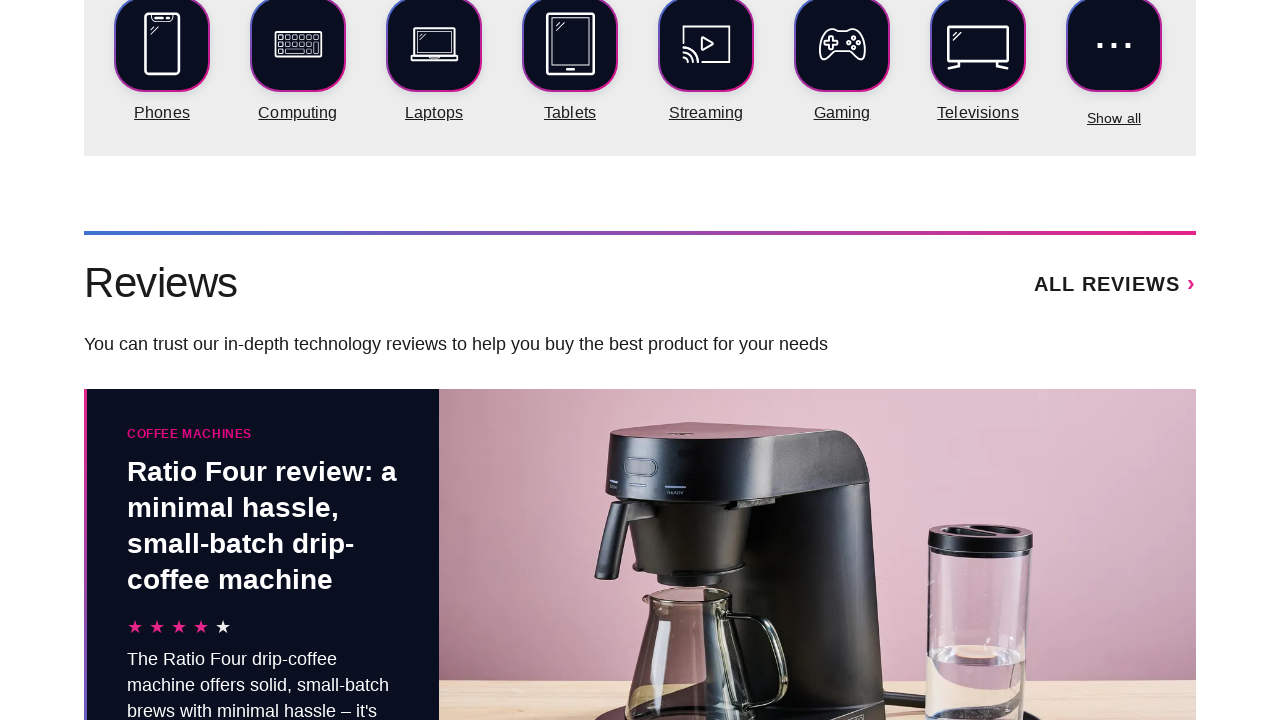

Scrolled down the page (scroll action 5 of 10)
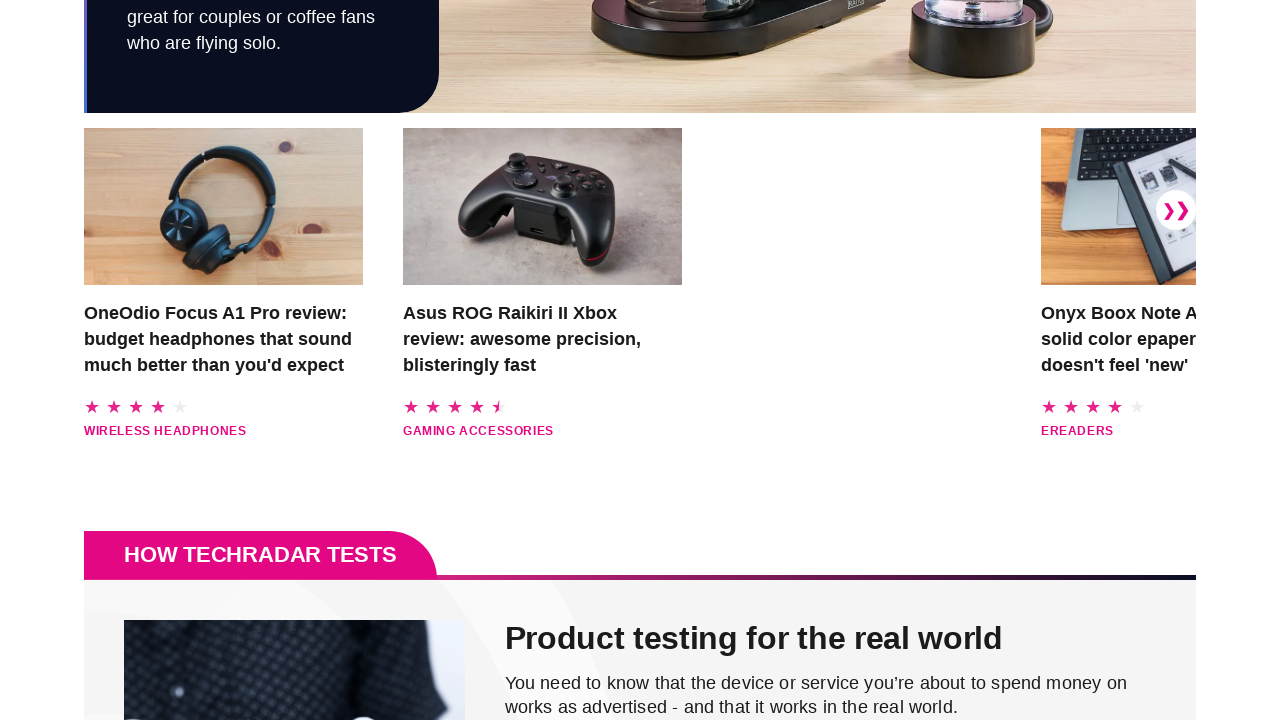

Waited 500ms after scrolling
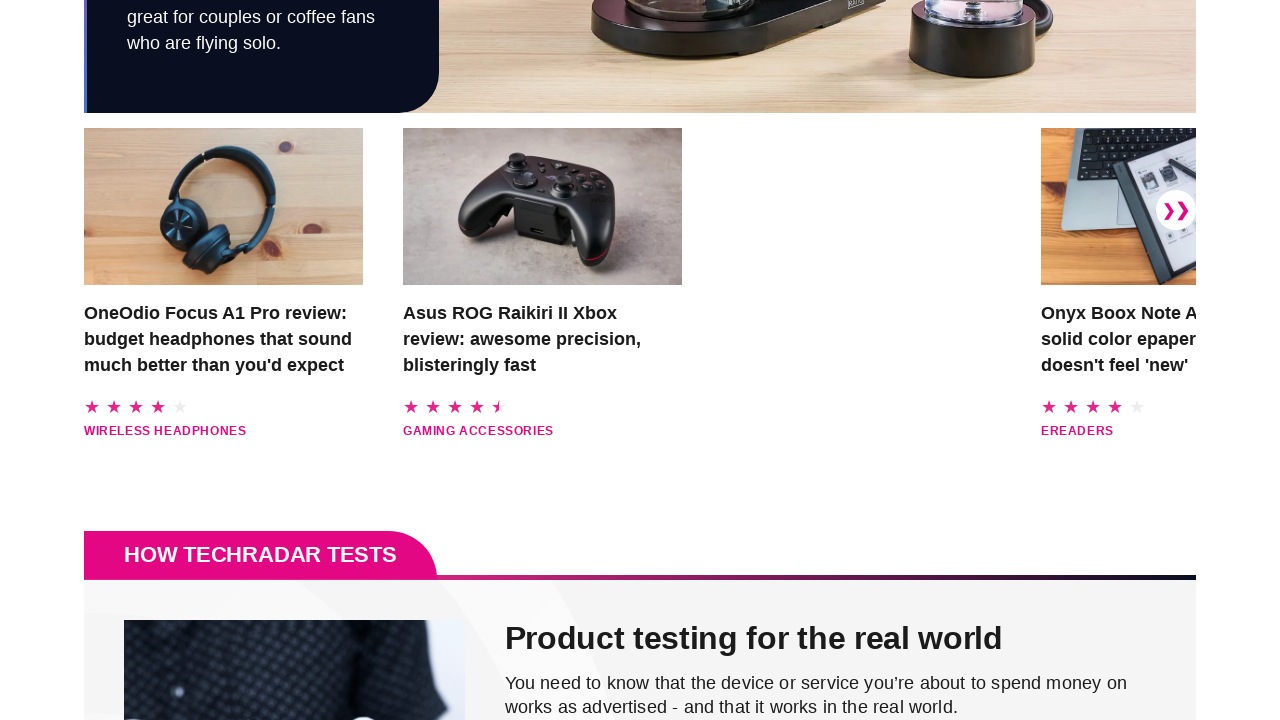

Scrolled down the page (scroll action 6 of 10)
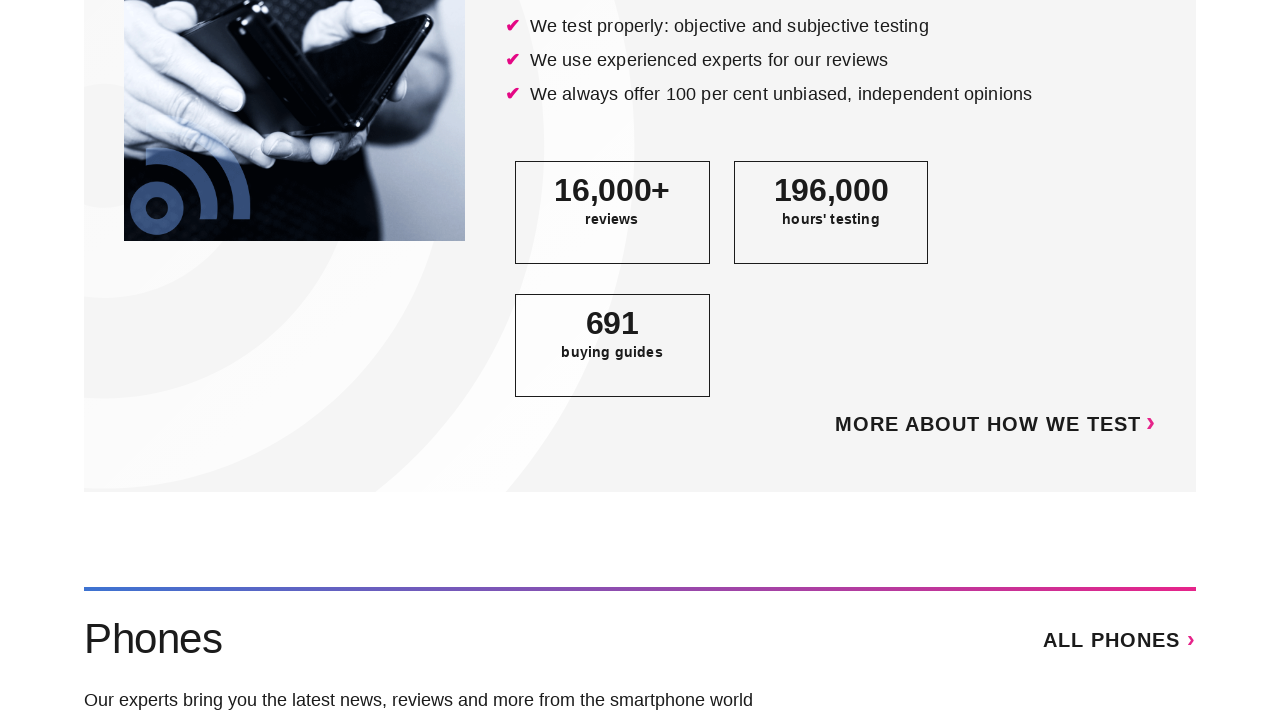

Waited 500ms after scrolling
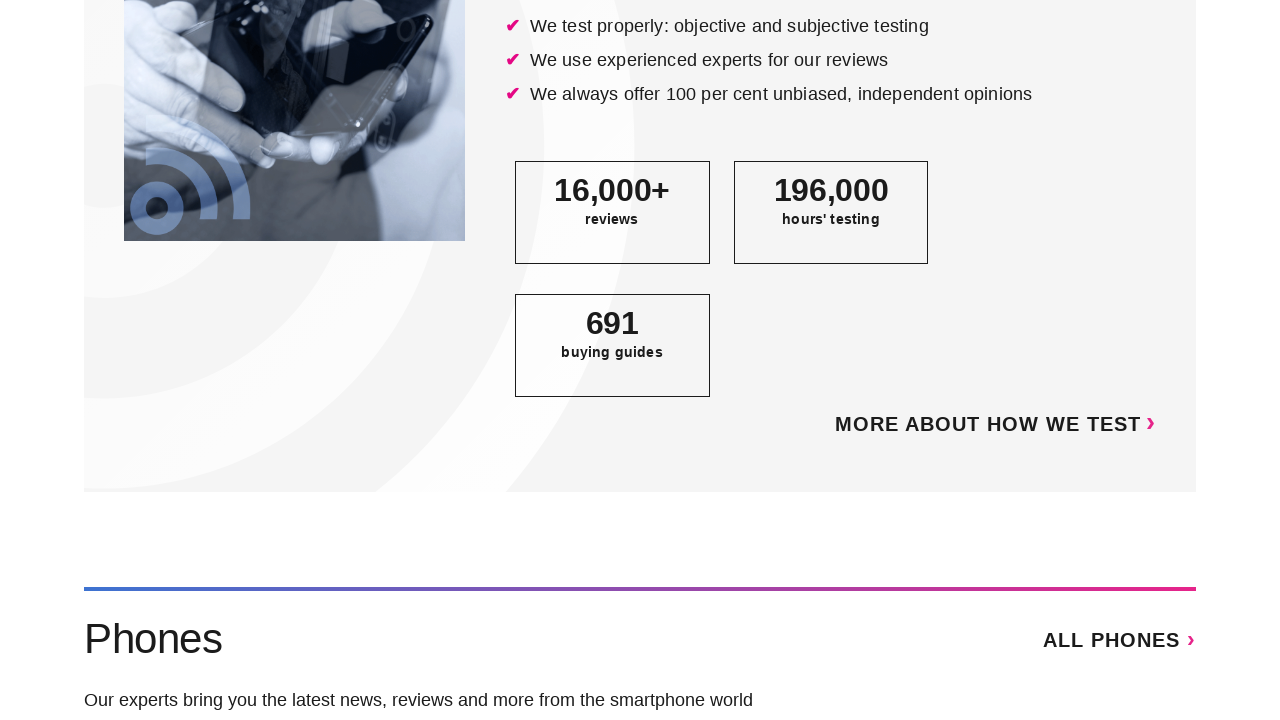

Scrolled down the page (scroll action 7 of 10)
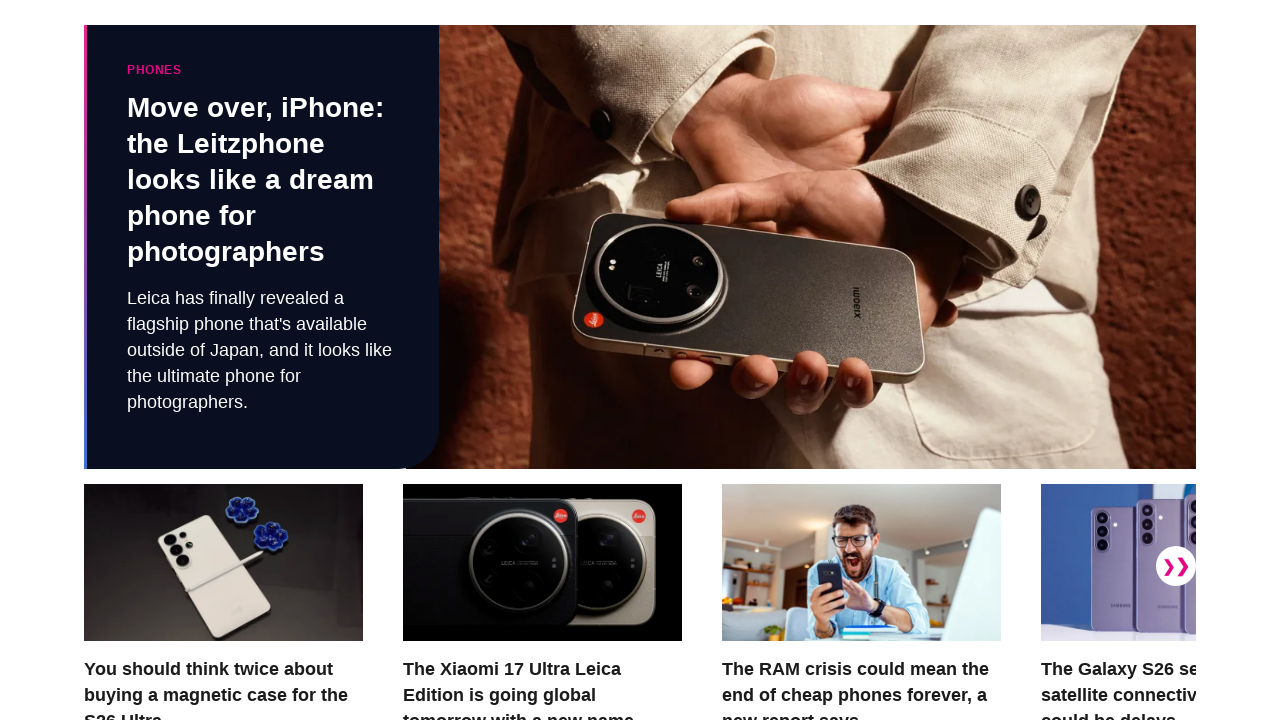

Waited 500ms after scrolling
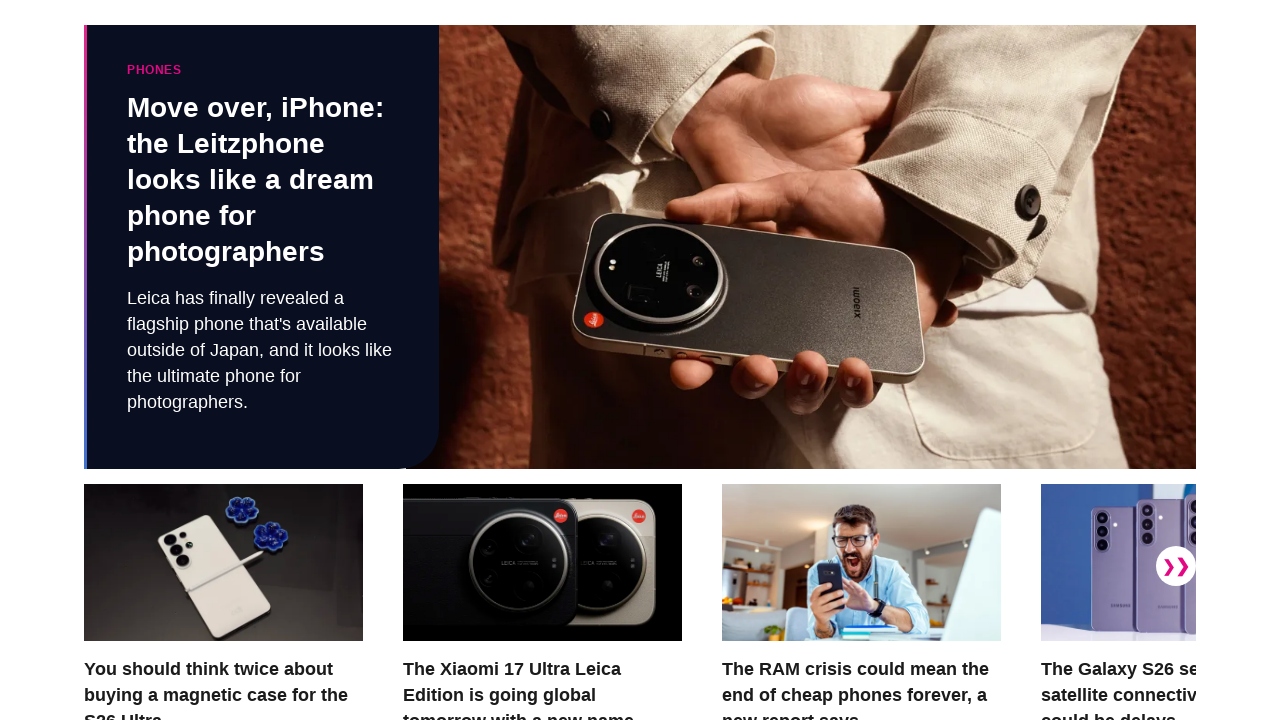

Scrolled down the page (scroll action 8 of 10)
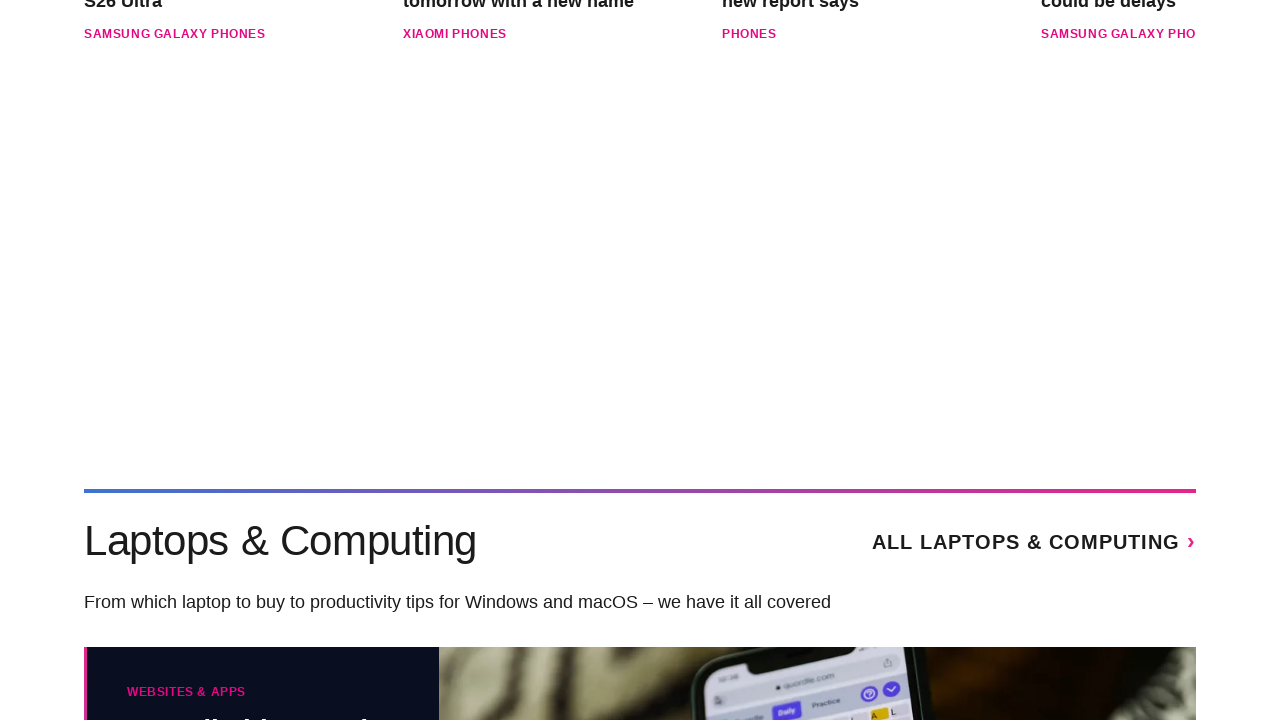

Waited 500ms after scrolling
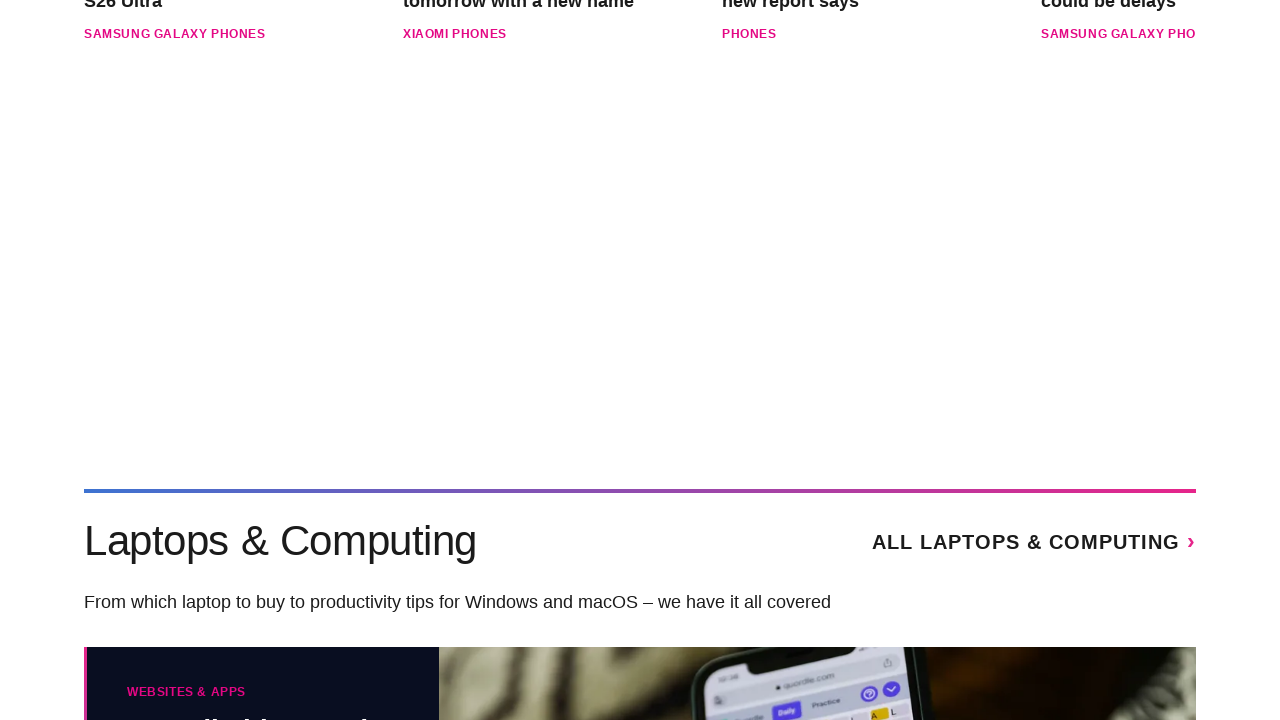

Scrolled down the page (scroll action 9 of 10)
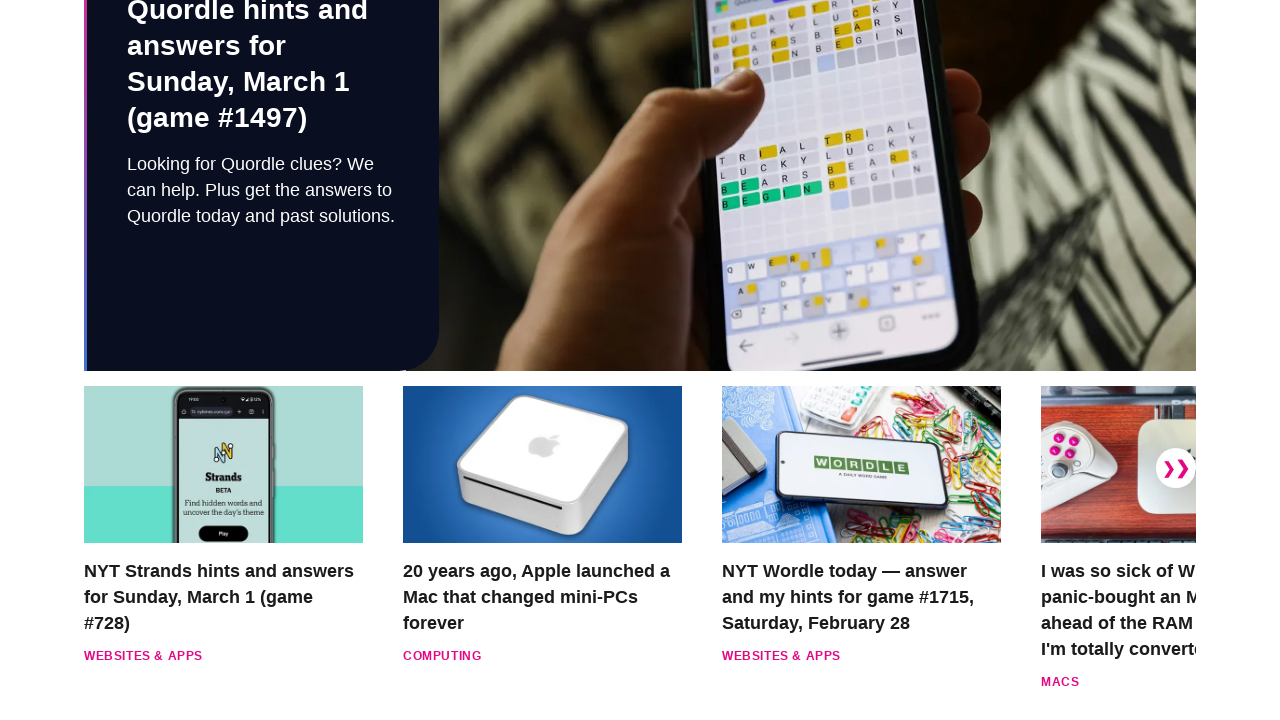

Waited 500ms after scrolling
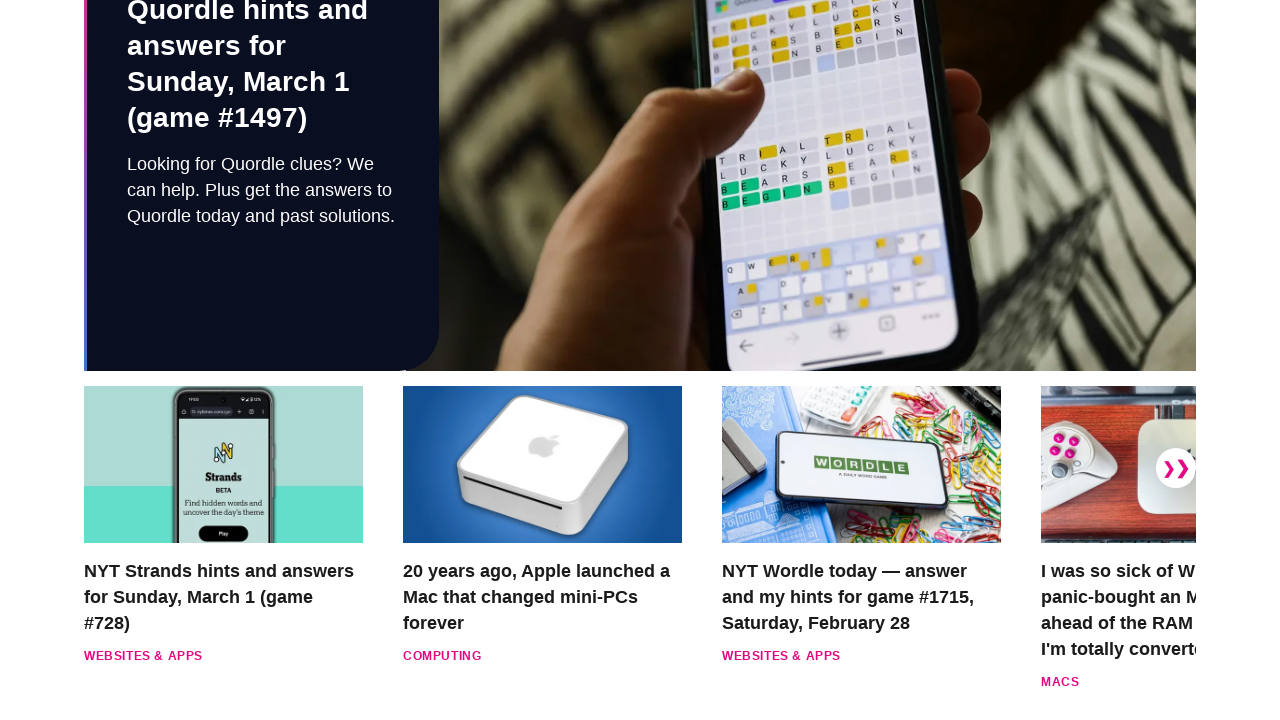

Scrolled down the page (scroll action 10 of 10)
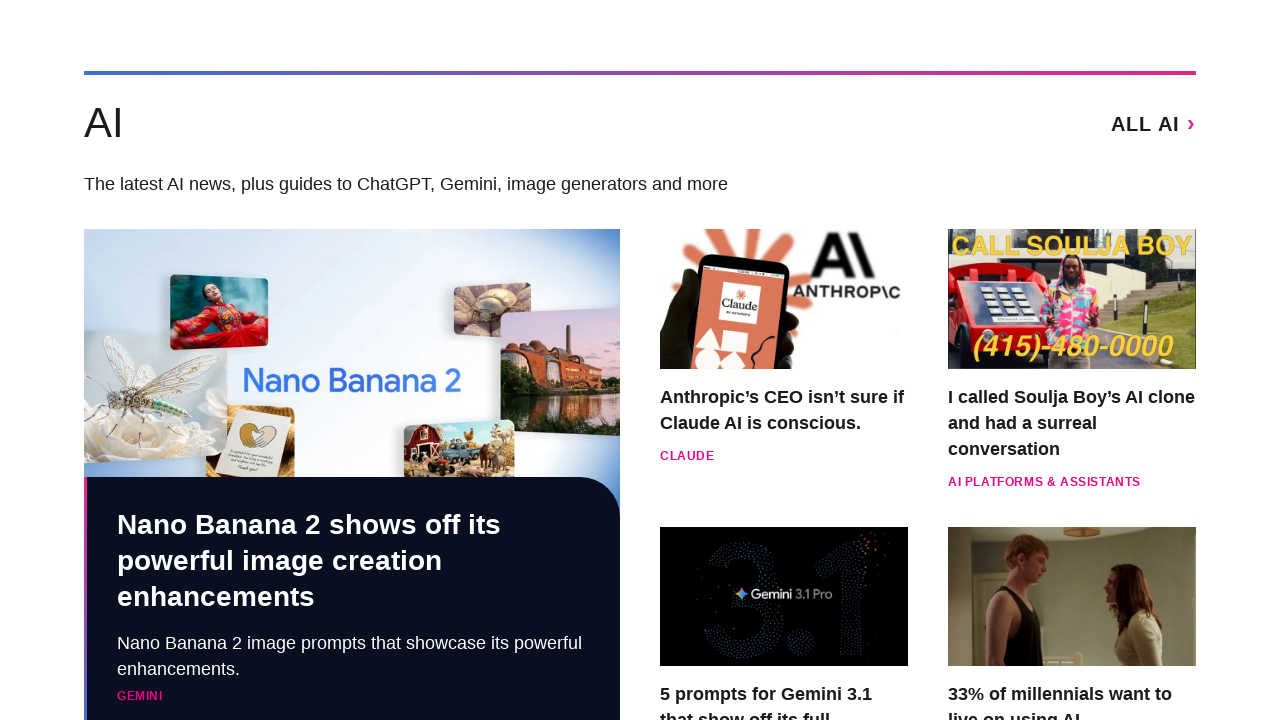

Waited 500ms after scrolling
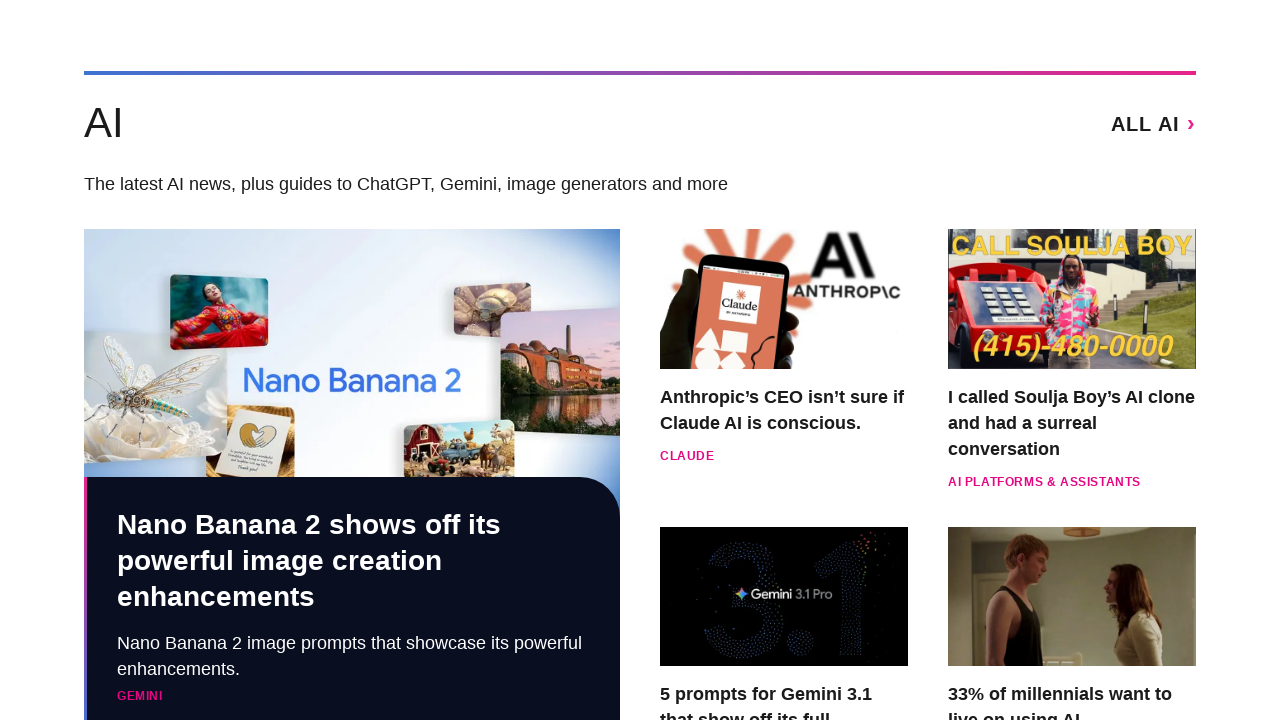

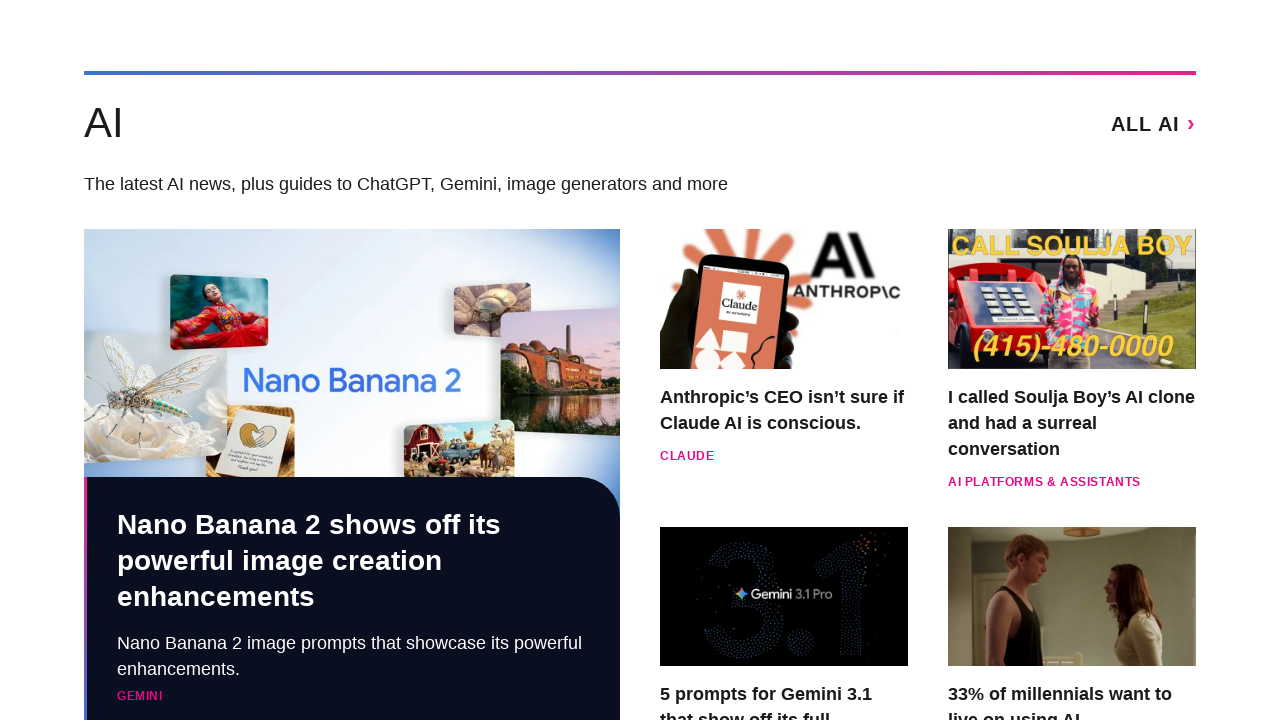